Tests the sign-up form by entering username and password, submitting the form, and handling the success alert

Starting URL: https://www.demoblaze.com/

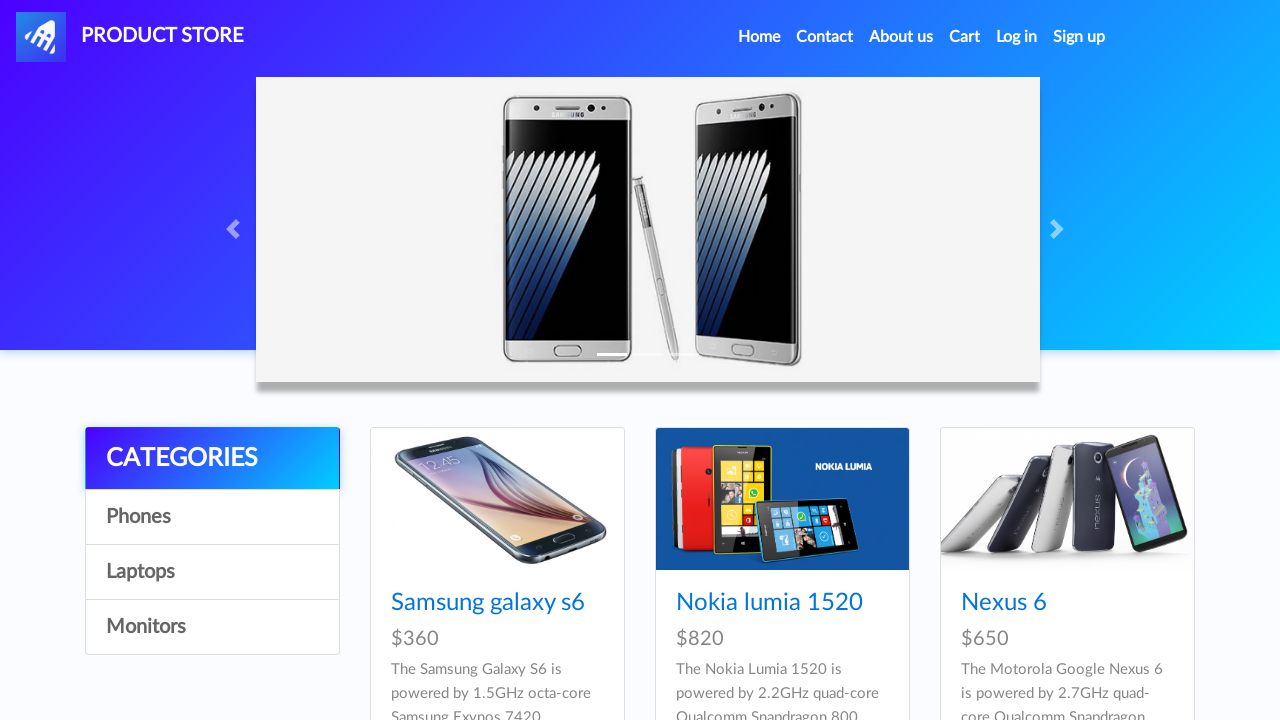

Clicked on Sign Up link at (1079, 37) on xpath=//a[@id='signin2']
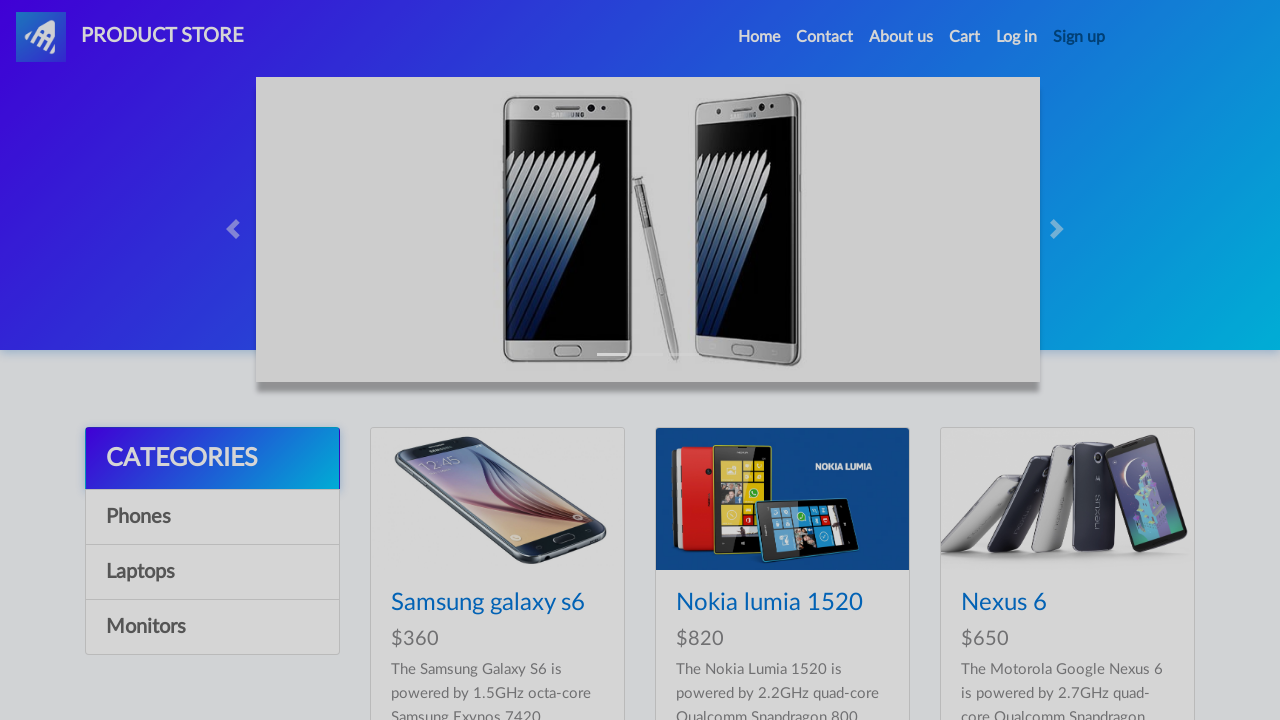

Sign up modal appeared
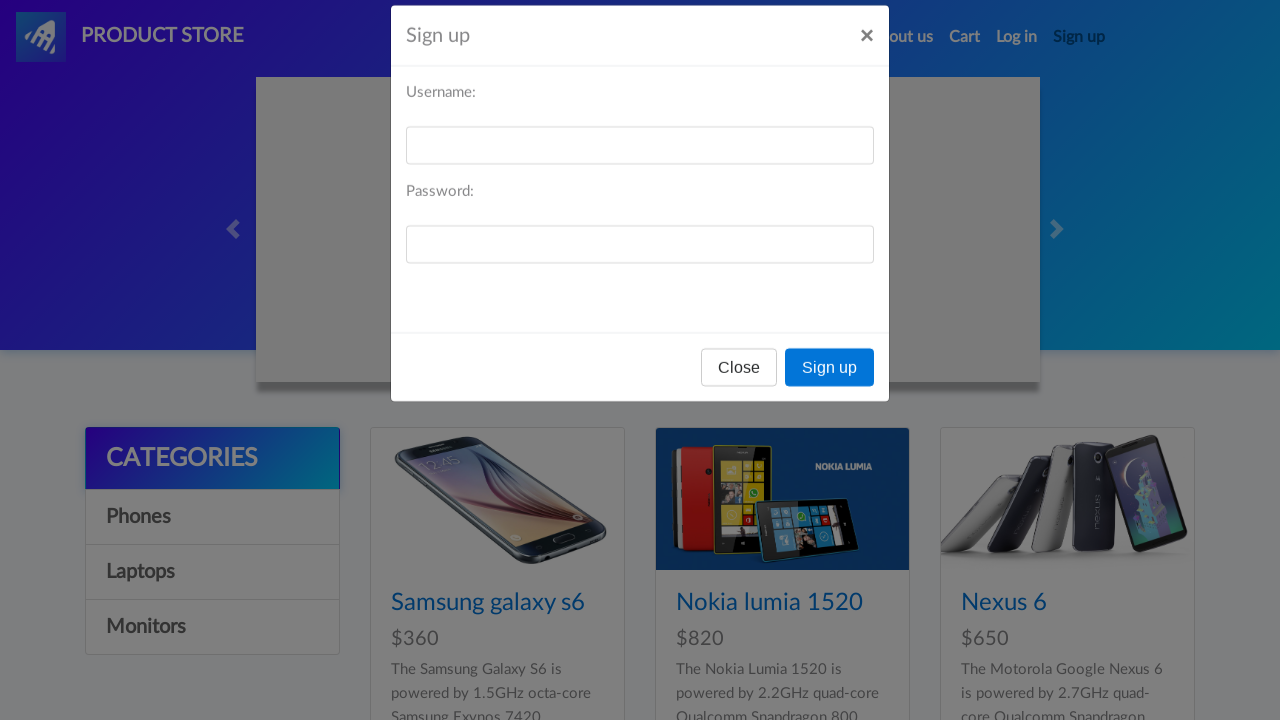

Entered username 'testuser892@example.com' on //input[@id='sign-username']
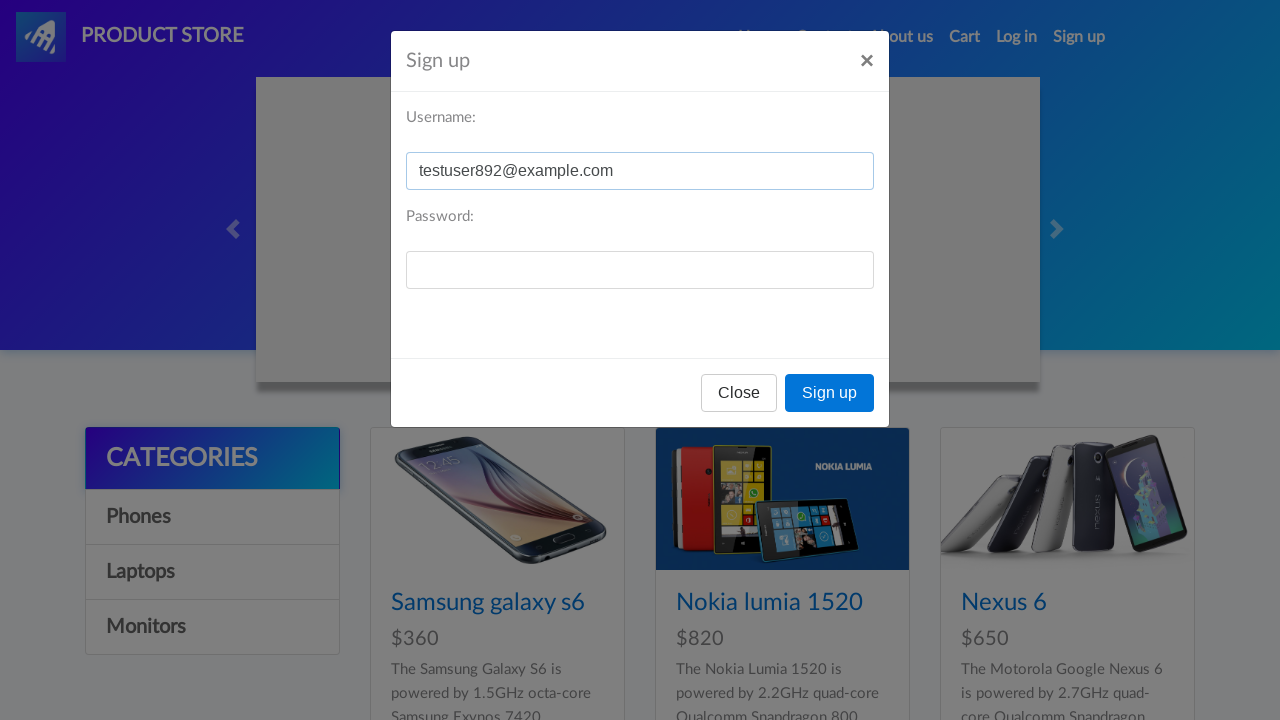

Entered password 'testpass456' on //input[@id='sign-password']
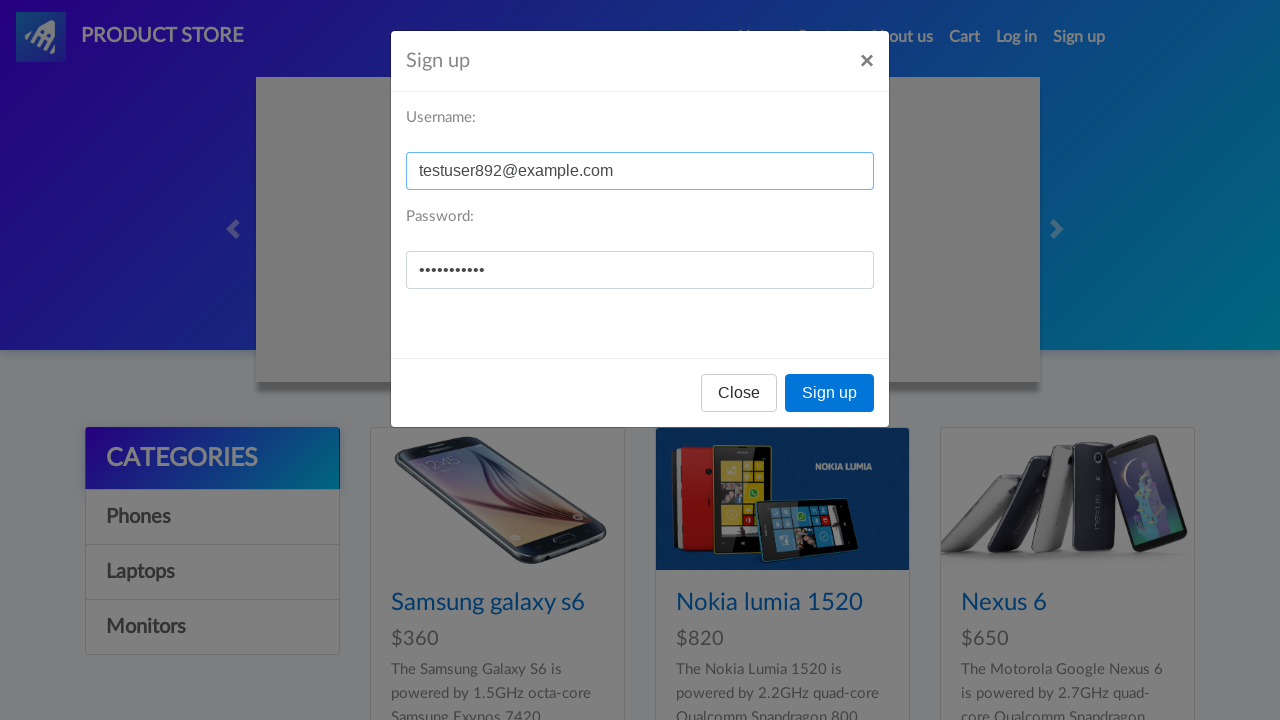

Clicked Sign up button to submit the form at (830, 393) on xpath=//button[normalize-space()='Sign up']
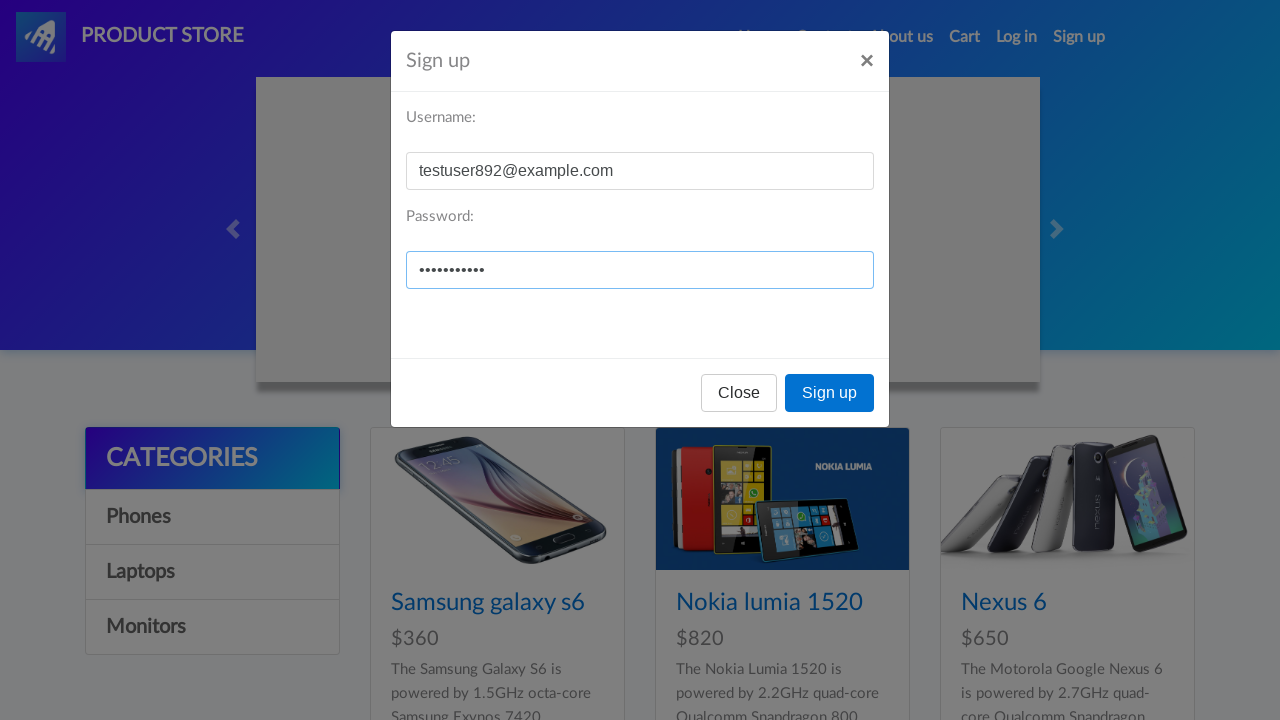

Handled success alert dialog by accepting it
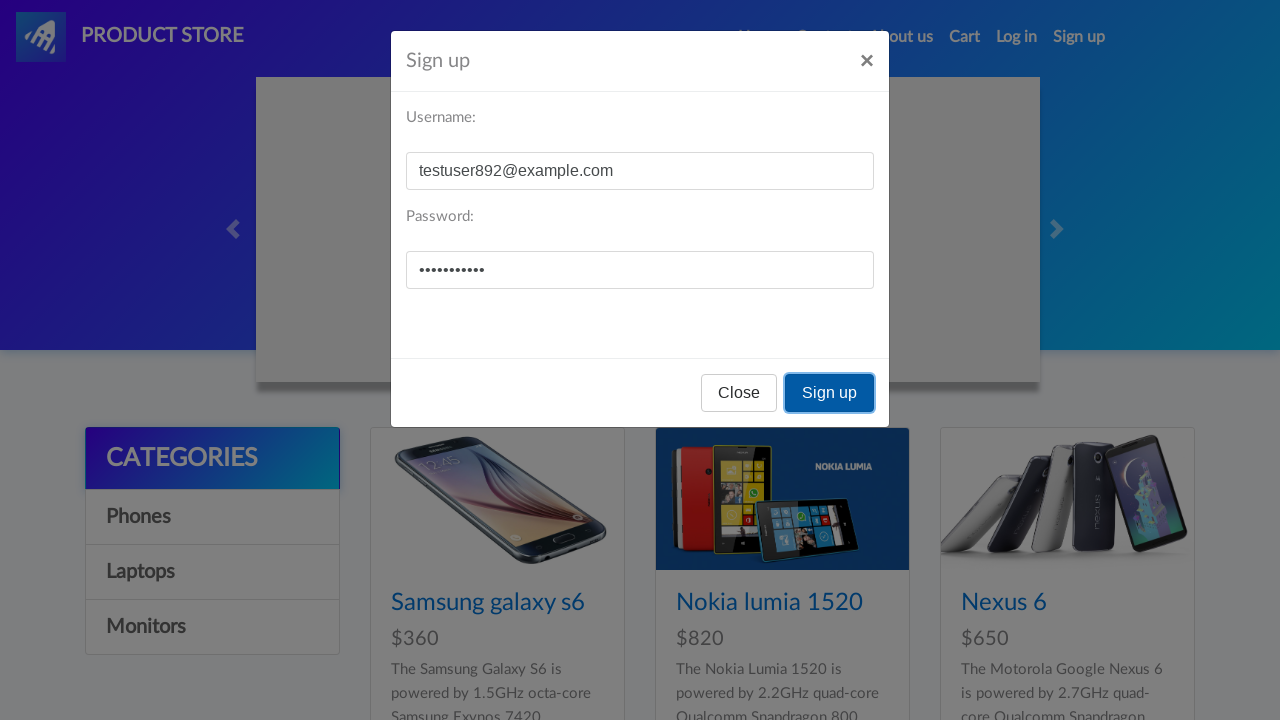

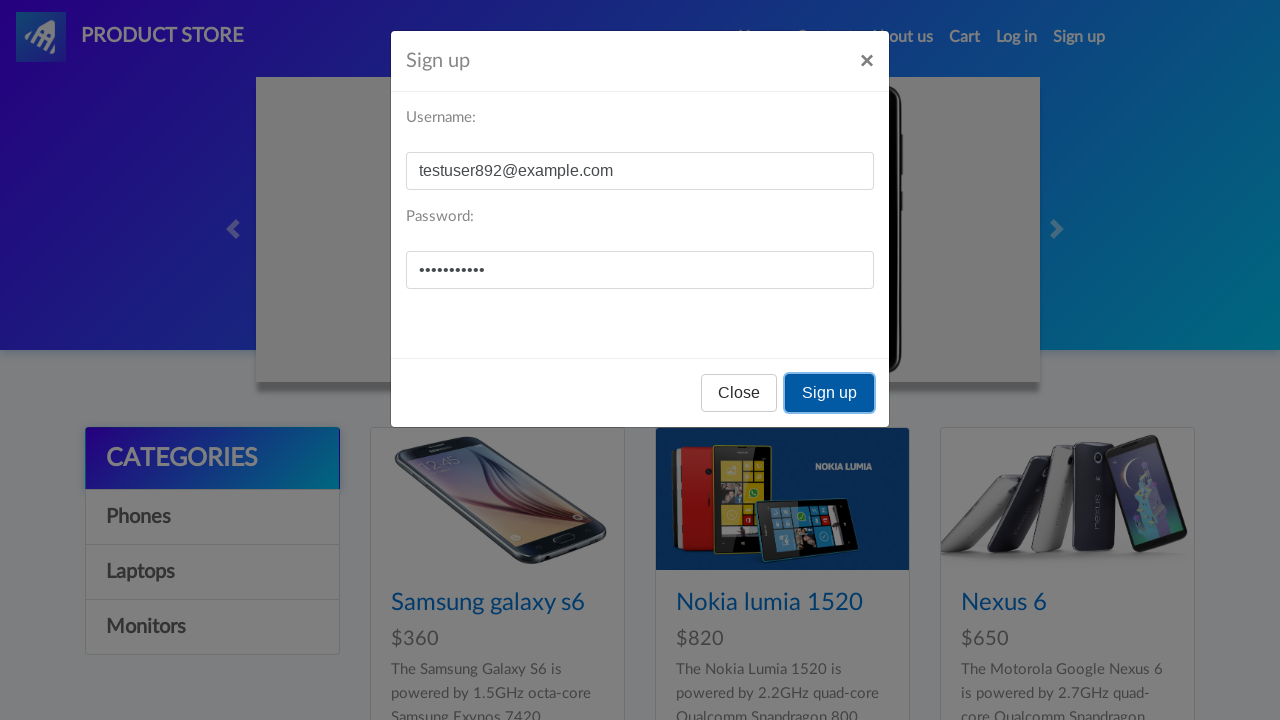